Tests the number input form by entering a number and submitting to verify validation

Starting URL: https://kristinek.github.io/site/tasks/enter_a_number

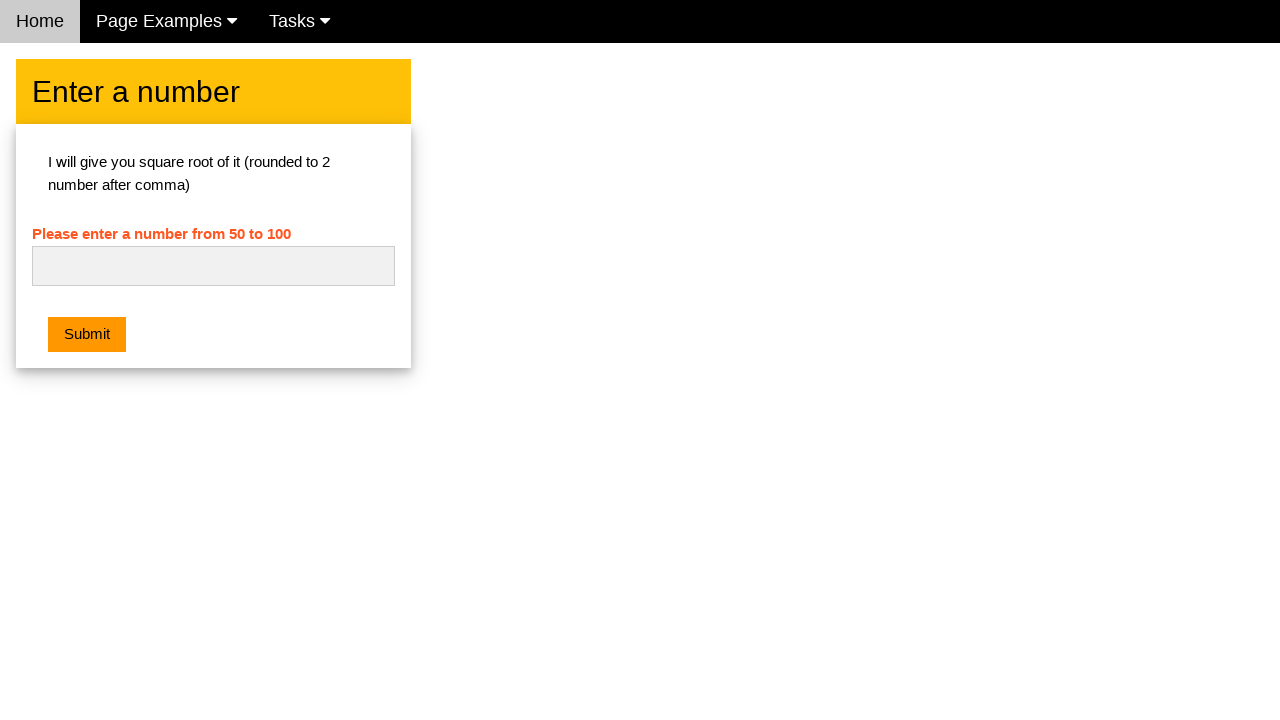

Entered number '42' into the number input field on #numb
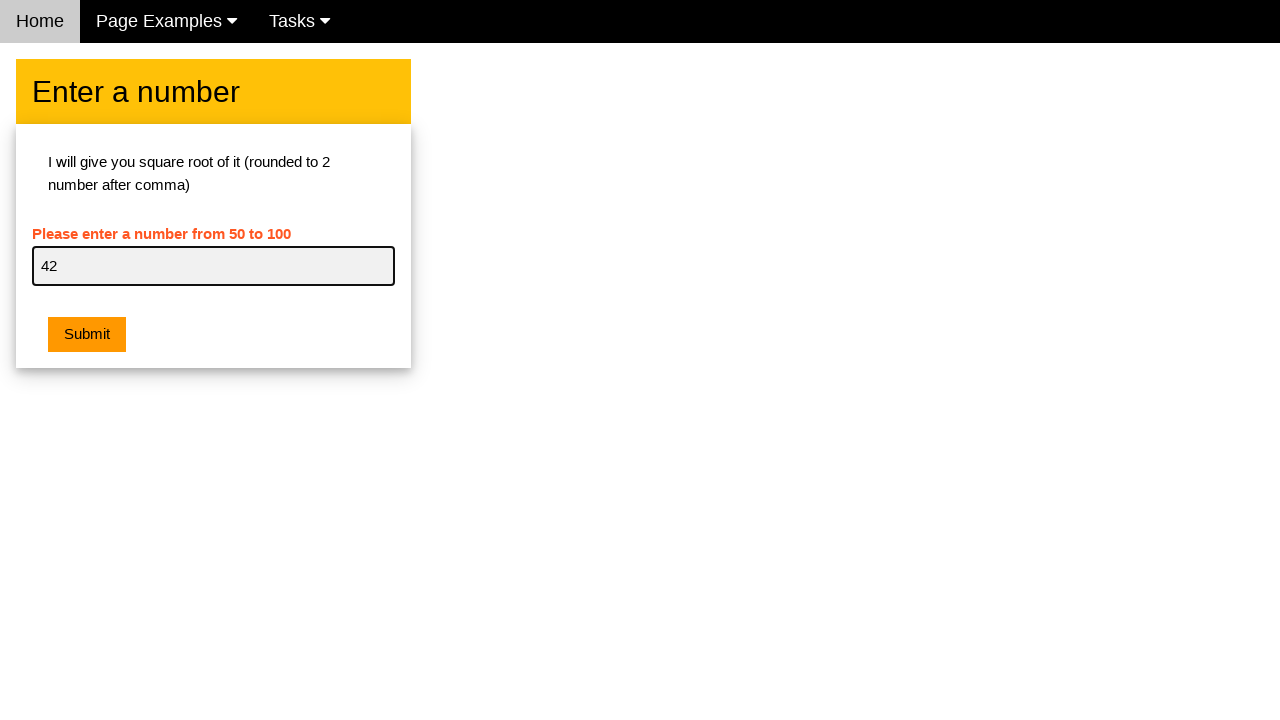

Clicked submit button to validate the number at (87, 335) on .w3-btn
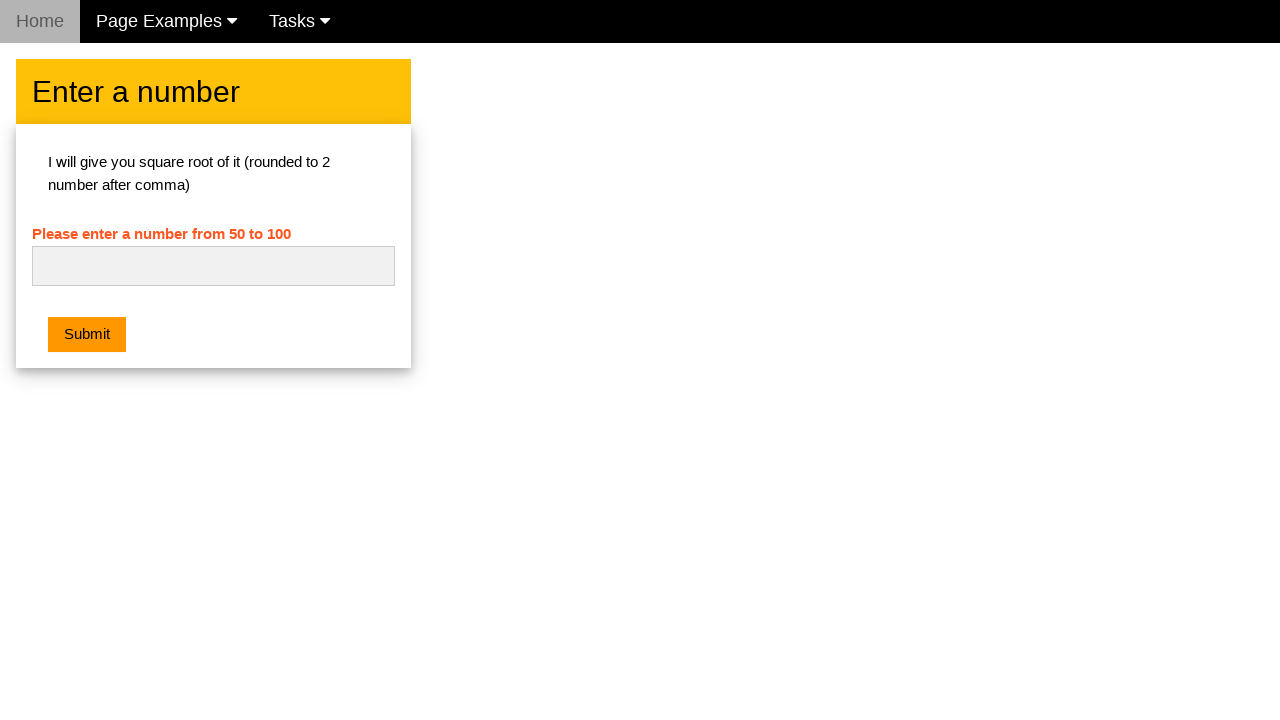

Accepted alert popup dialog
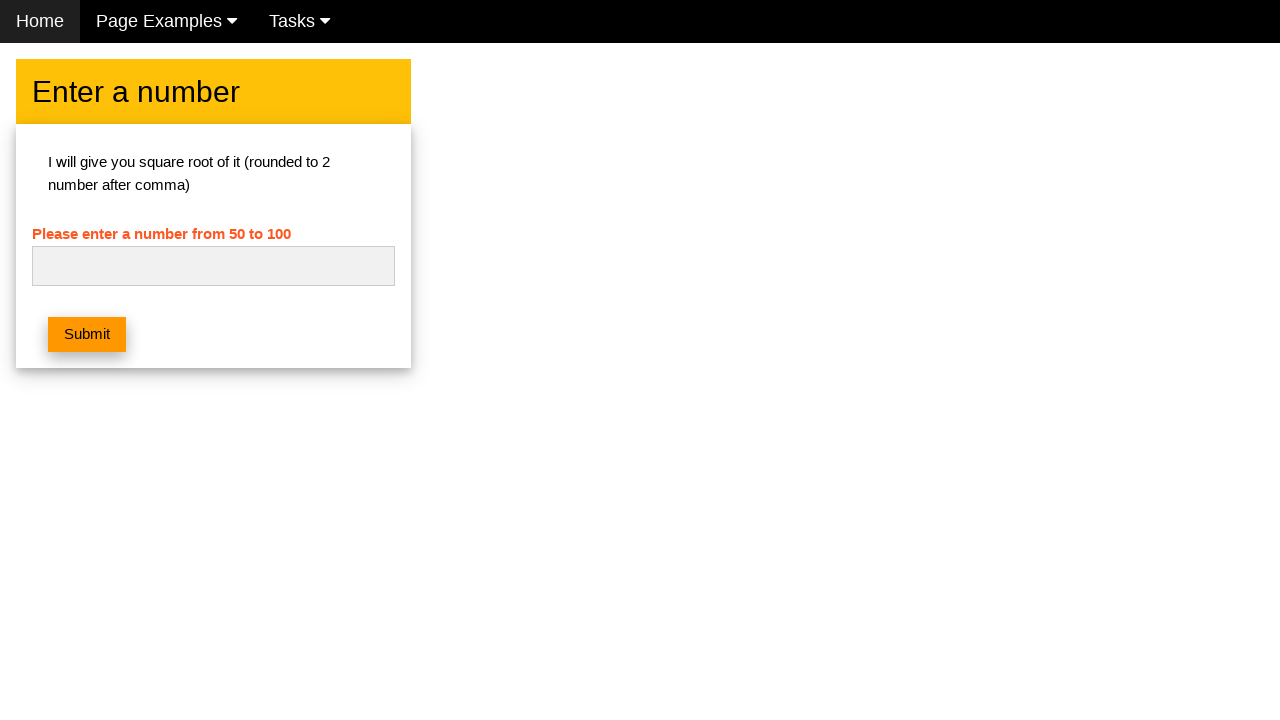

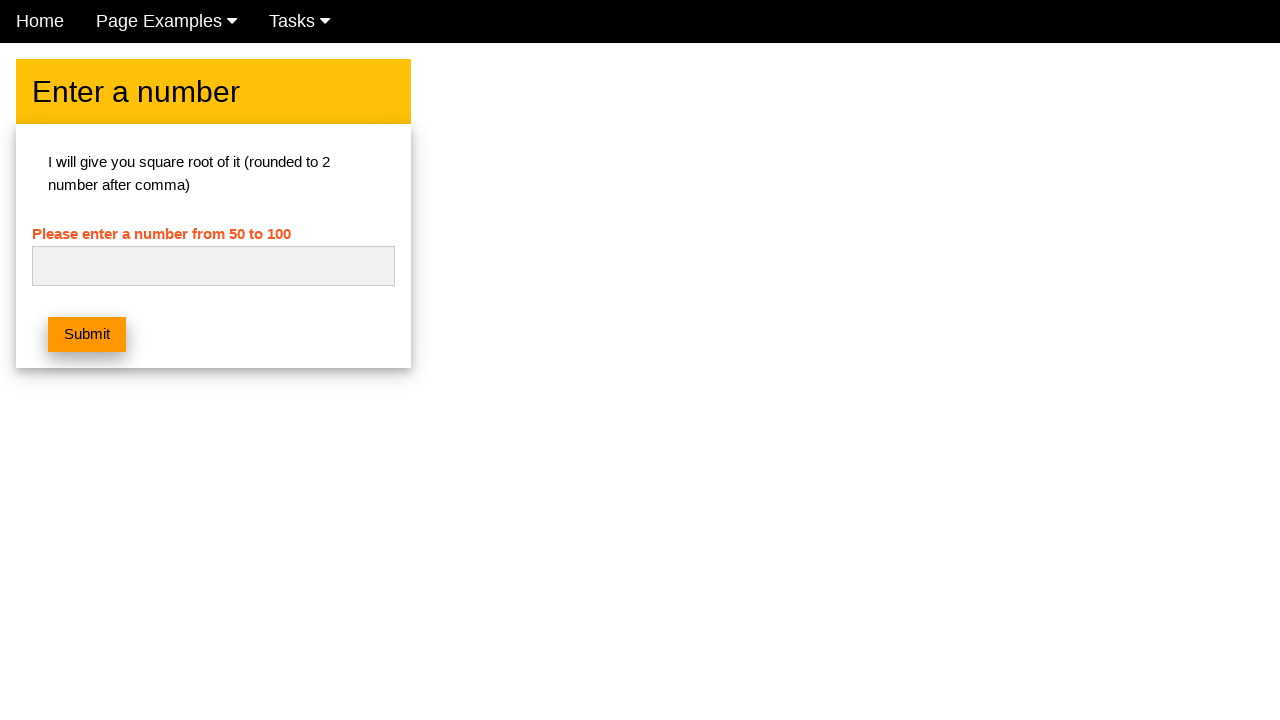